Tests JavaScript information alert by clicking the alert button, accepting the alert, and verifying the success message is displayed

Starting URL: https://practice.cydeo.com/javascript_alerts

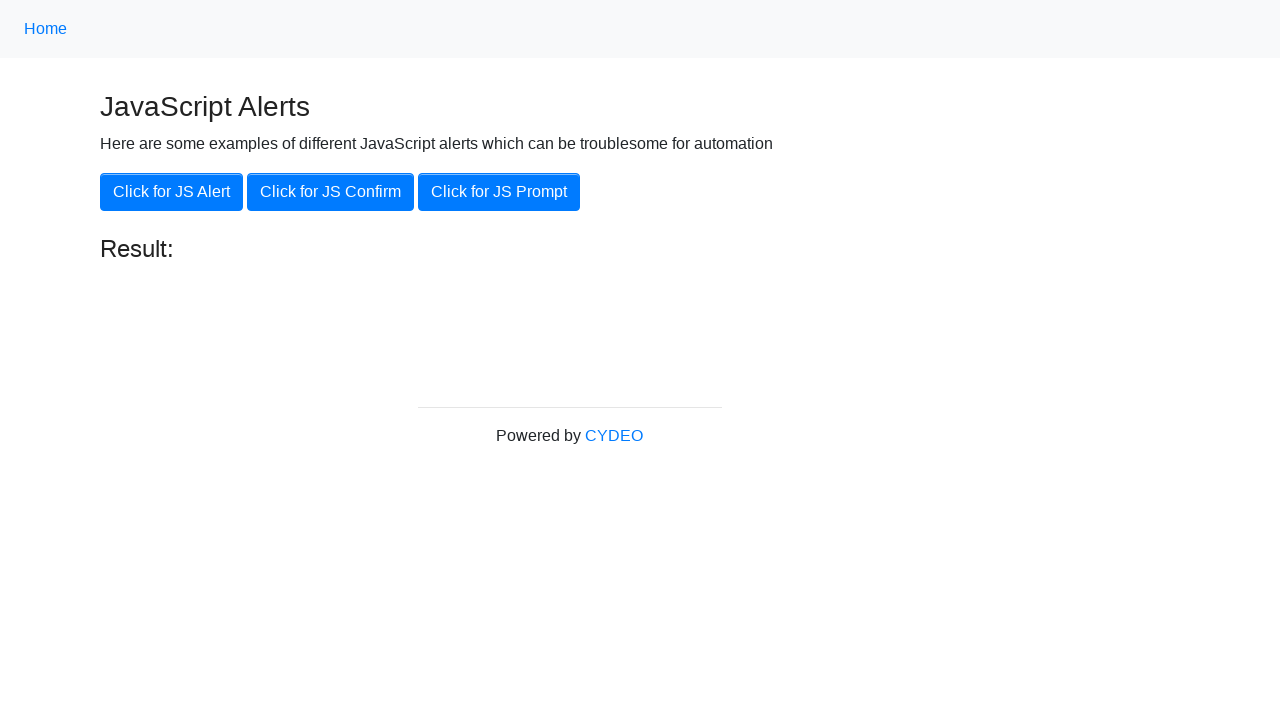

Clicked the 'Click for JS Alert' button at (172, 192) on xpath=//button[.='Click for JS Alert']
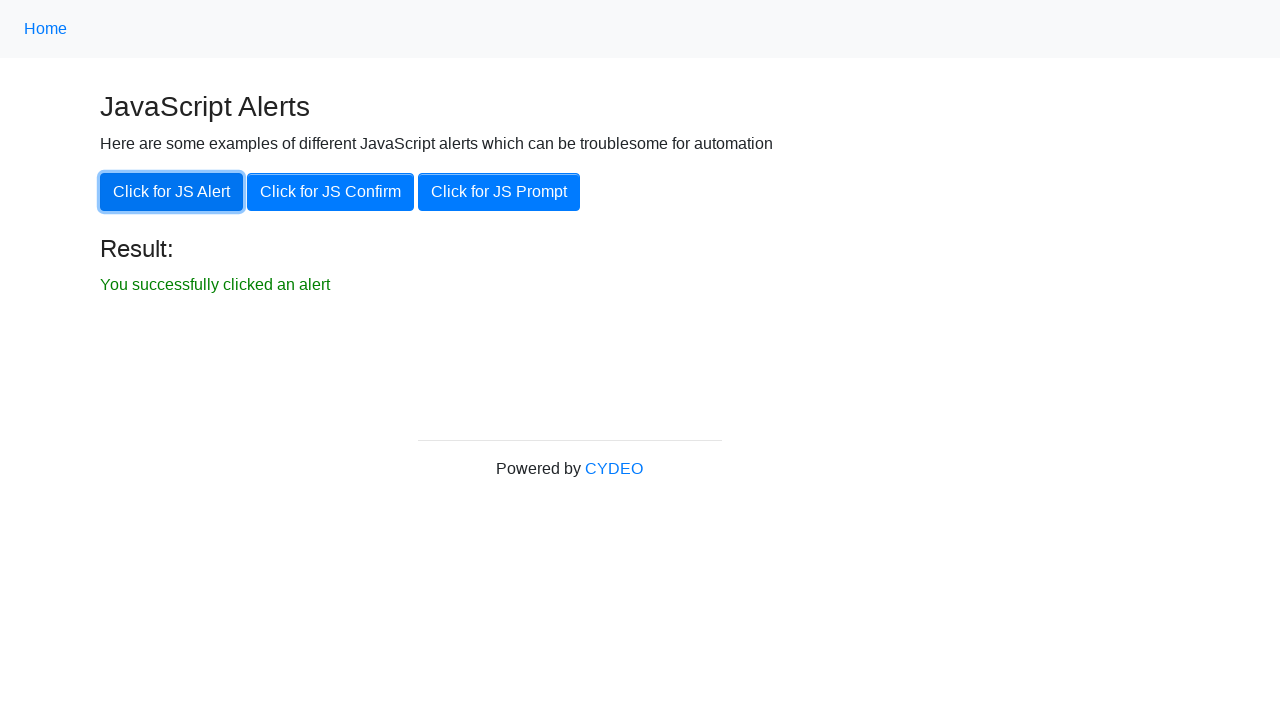

Set up dialog handler to accept the alert
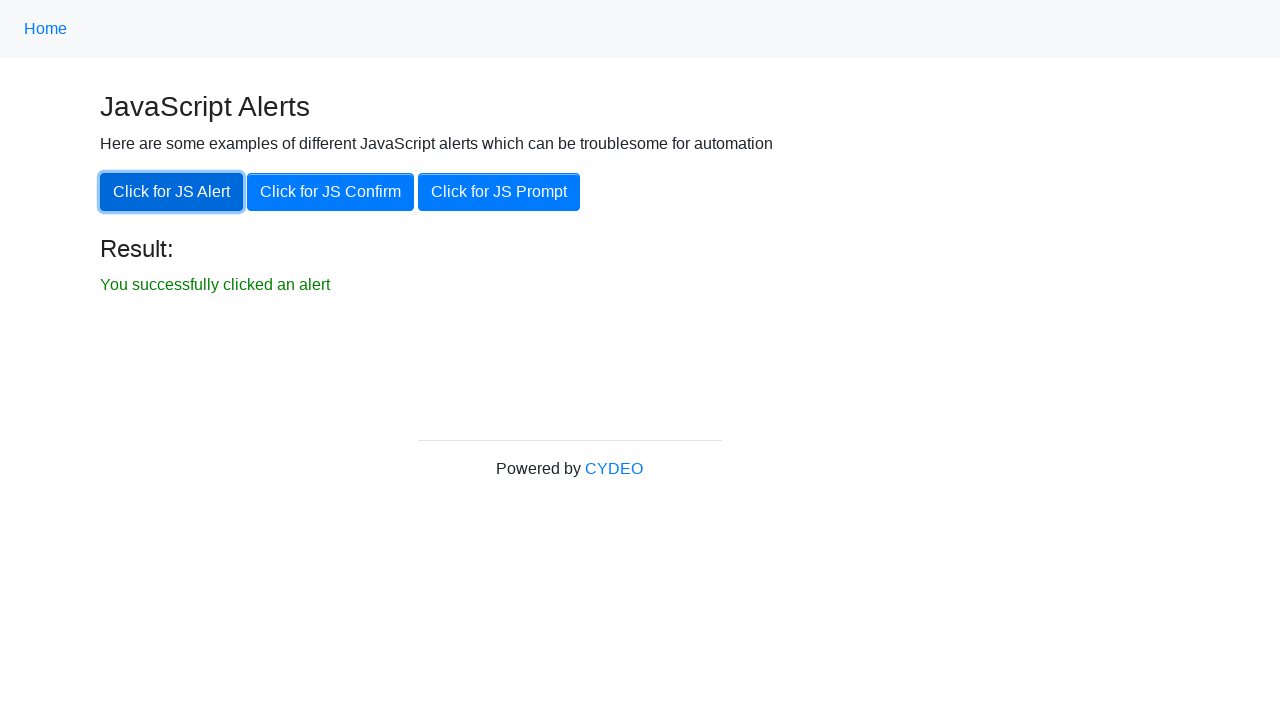

Located the result text element
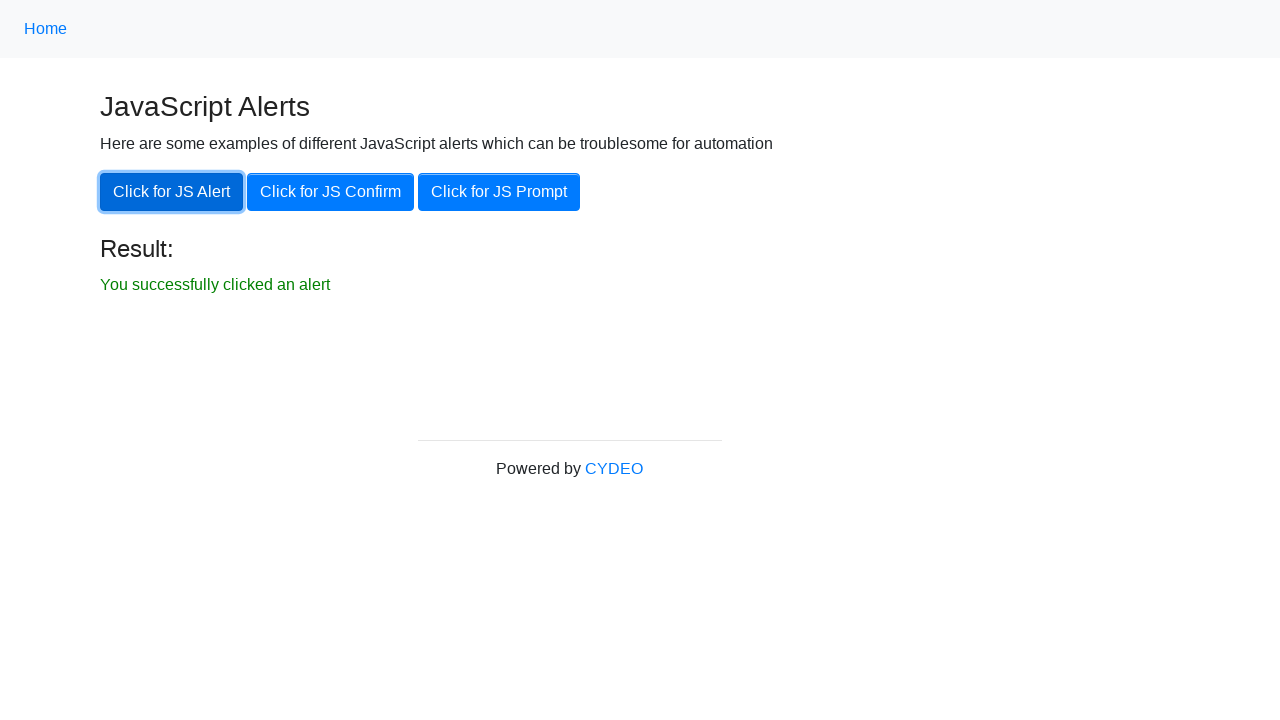

Waited for the result text to become visible
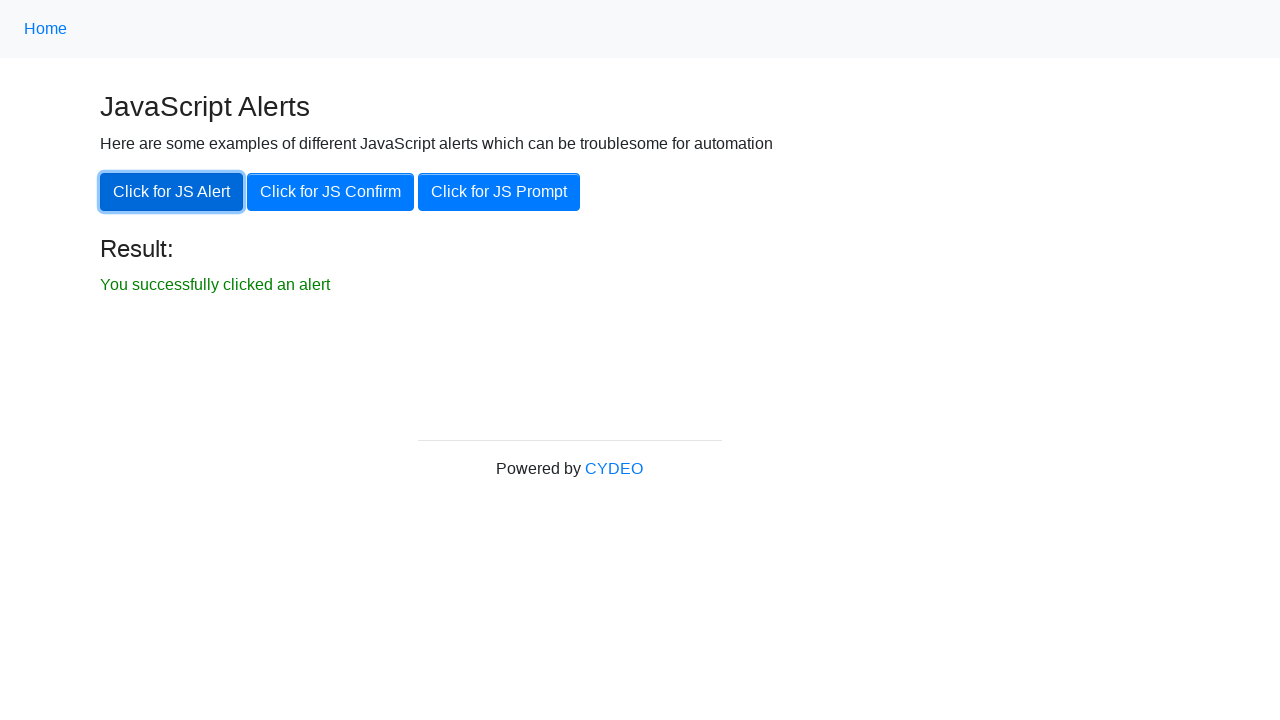

Verified the success message 'You successfully clicked an alert' is displayed
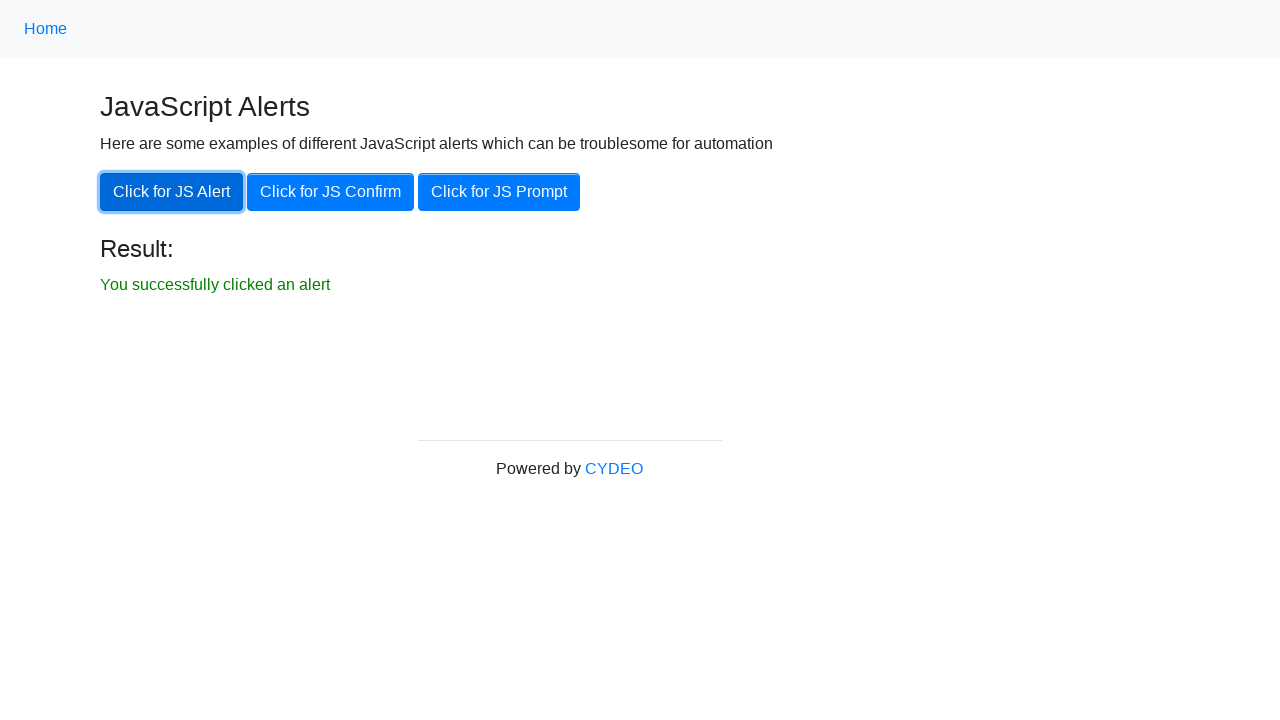

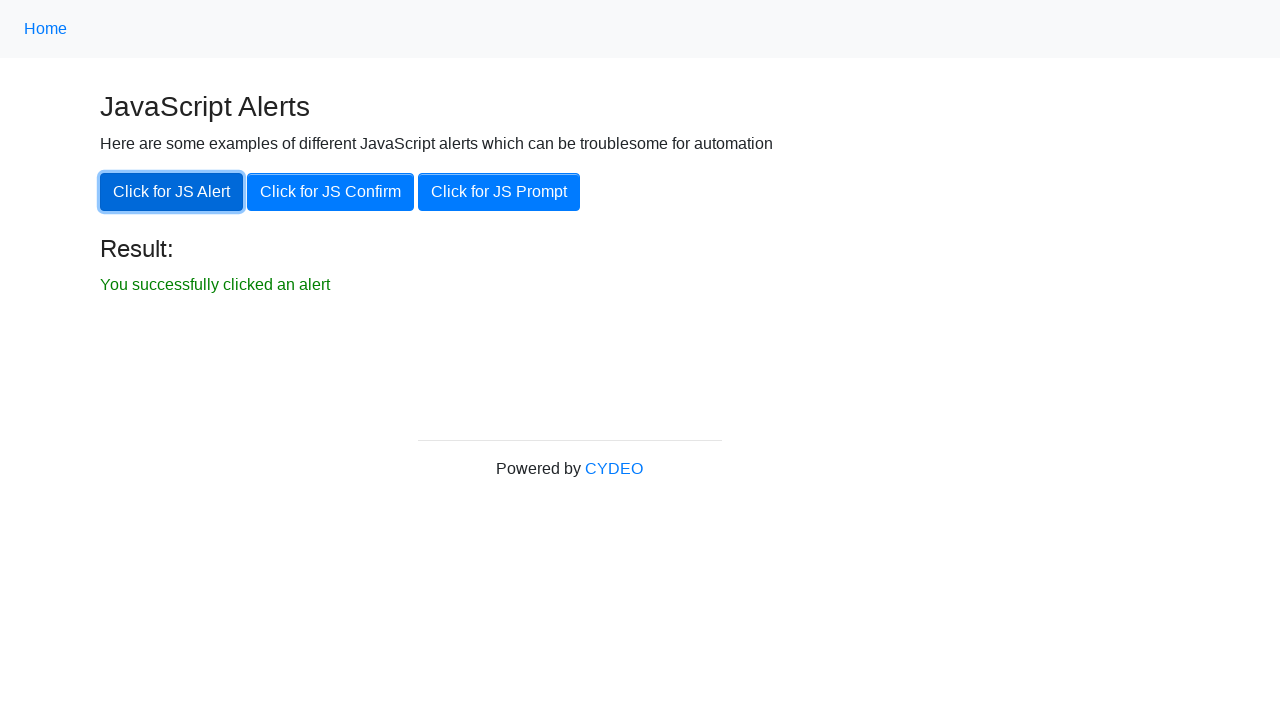